Tests selecting a state value from the dropdown menu

Starting URL: https://app.cloudqa.io/home/AutomationPracticeForm

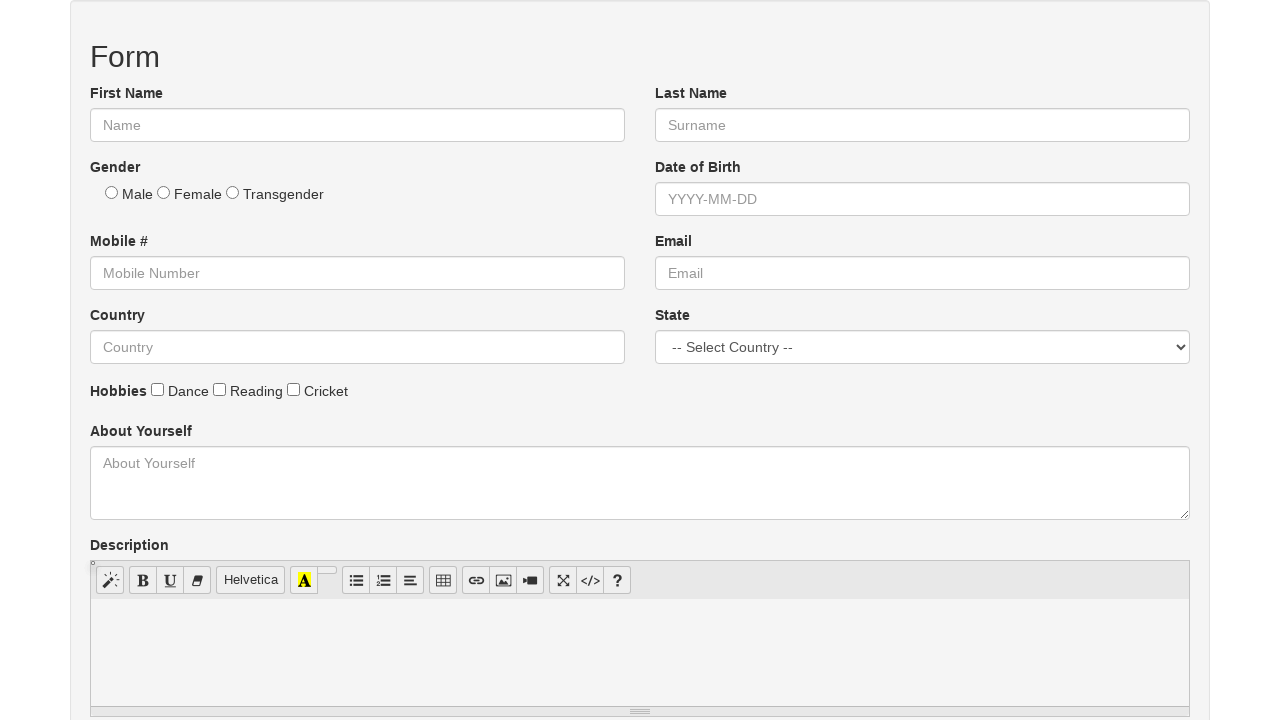

Navigated to Automation Practice Form page
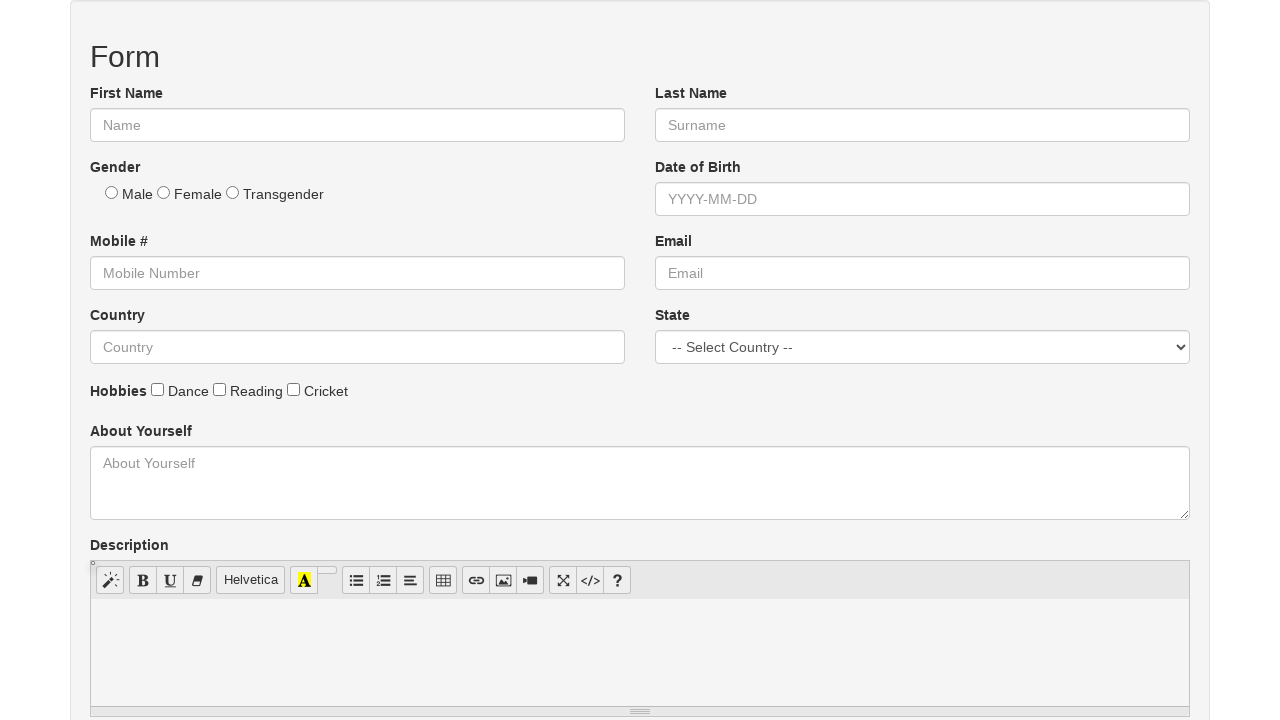

Selected 'India' from the state dropdown menu on select[name='State']
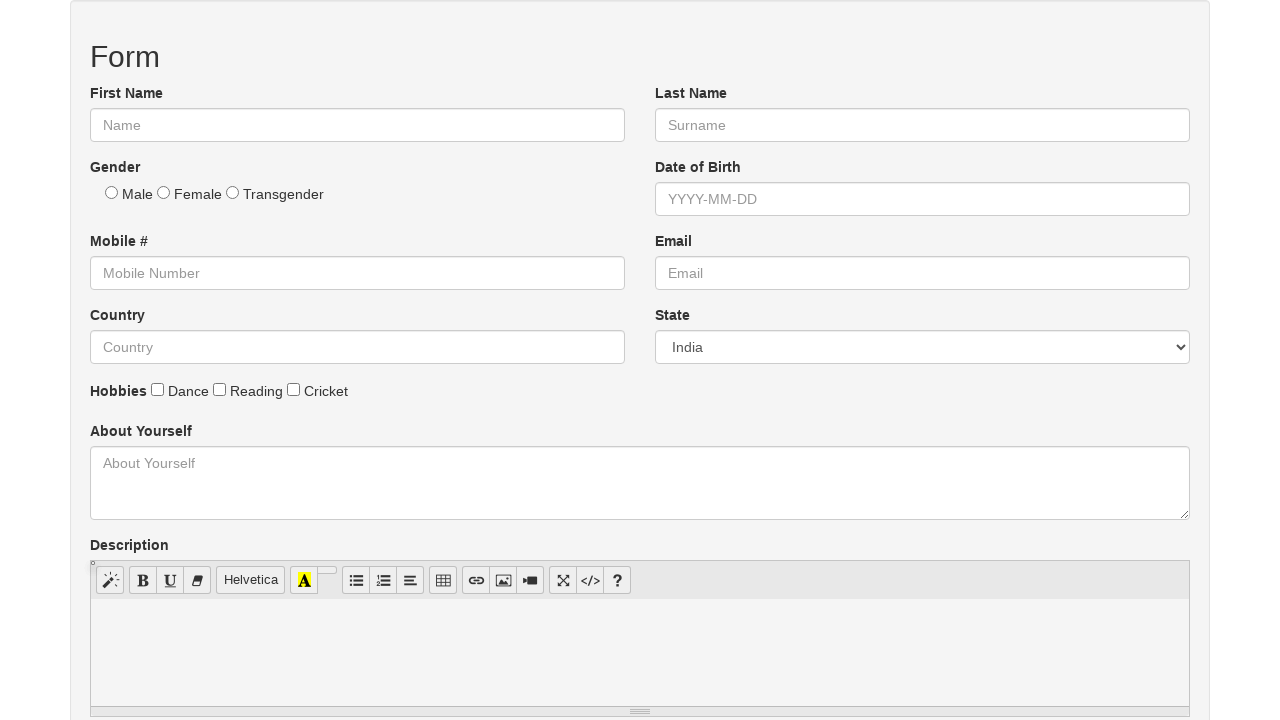

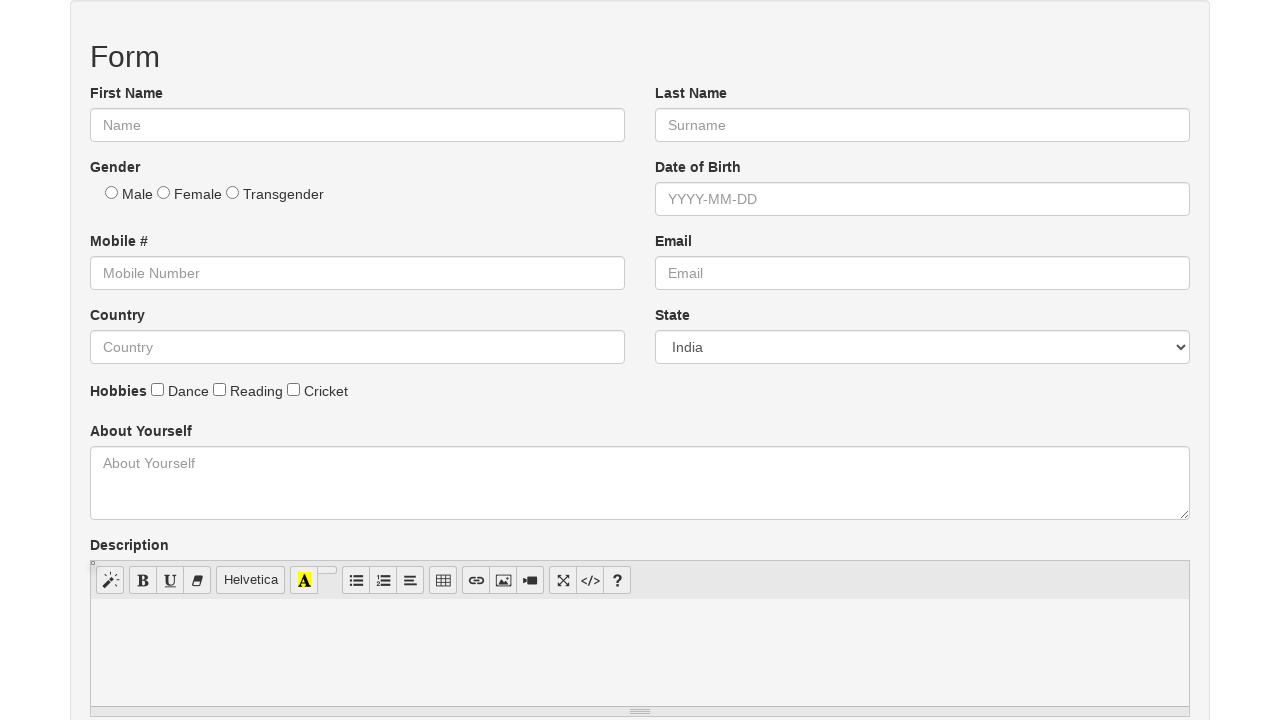